Tests keyboard key press functionality by sending keyboard keys to an element and verifying the displayed result text shows the correct key was pressed

Starting URL: http://the-internet.herokuapp.com/key_presses

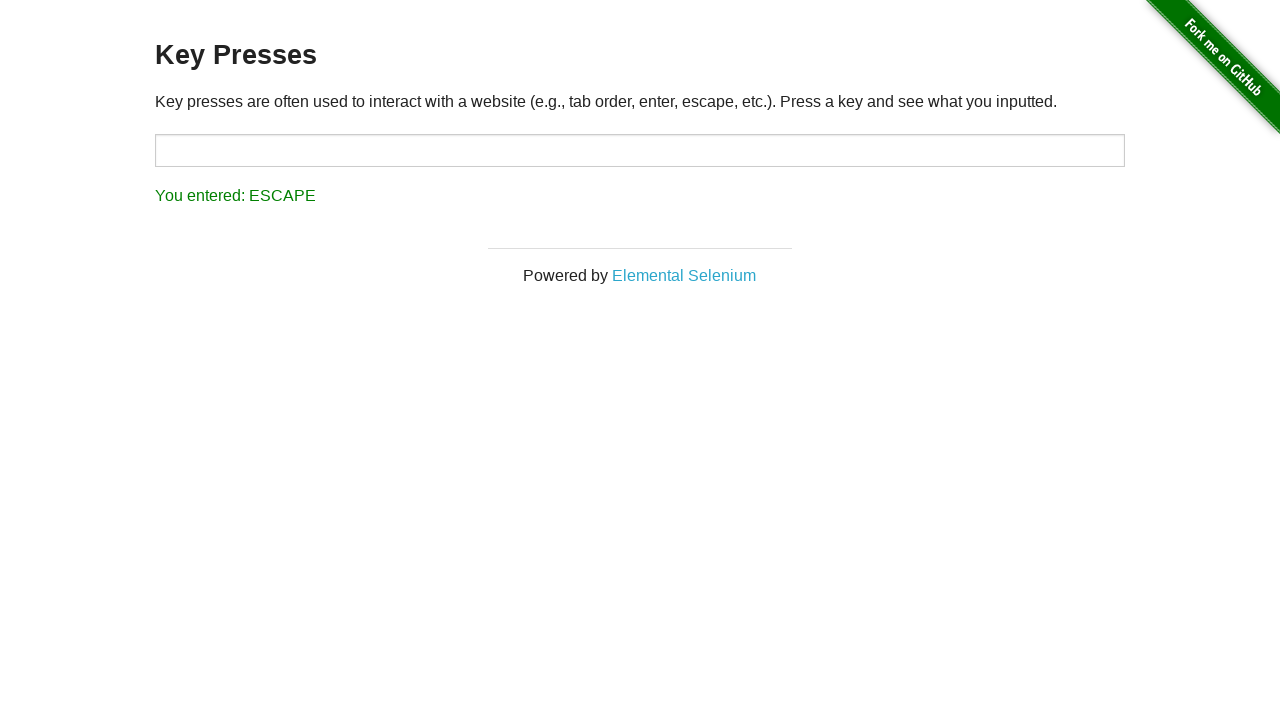

Pressed Space key on target element on #target
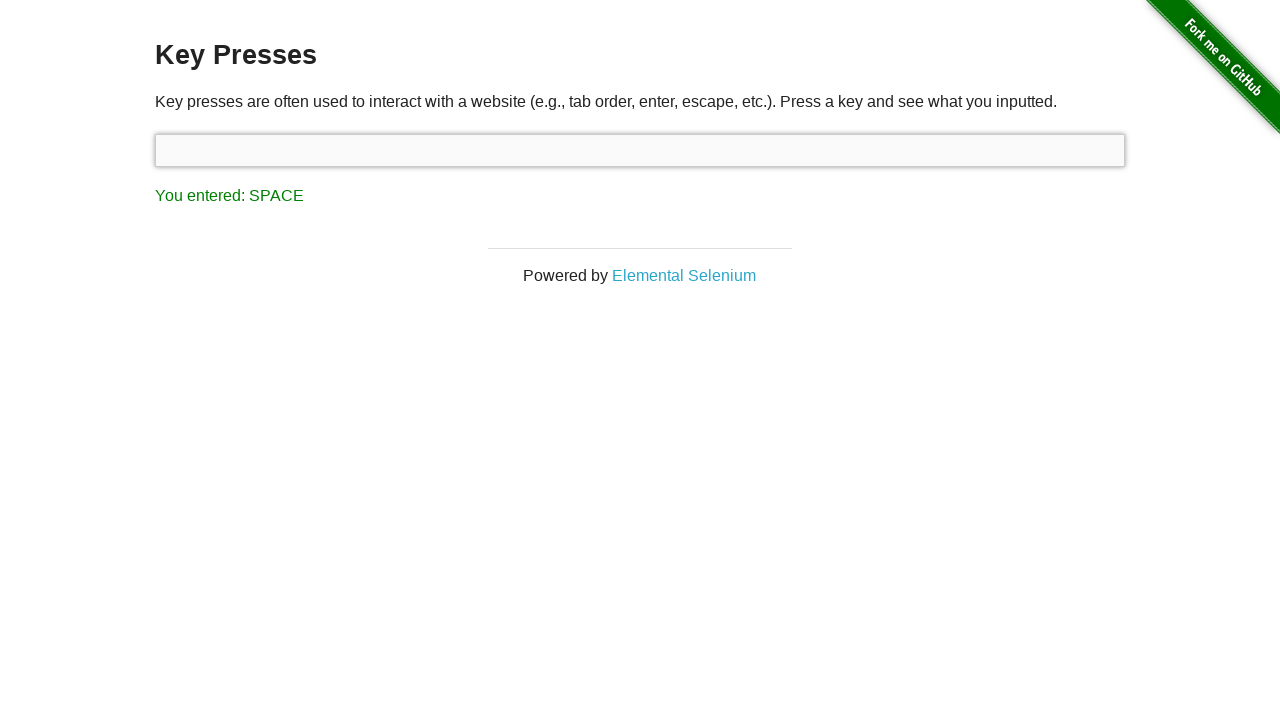

Waited for result element to be visible
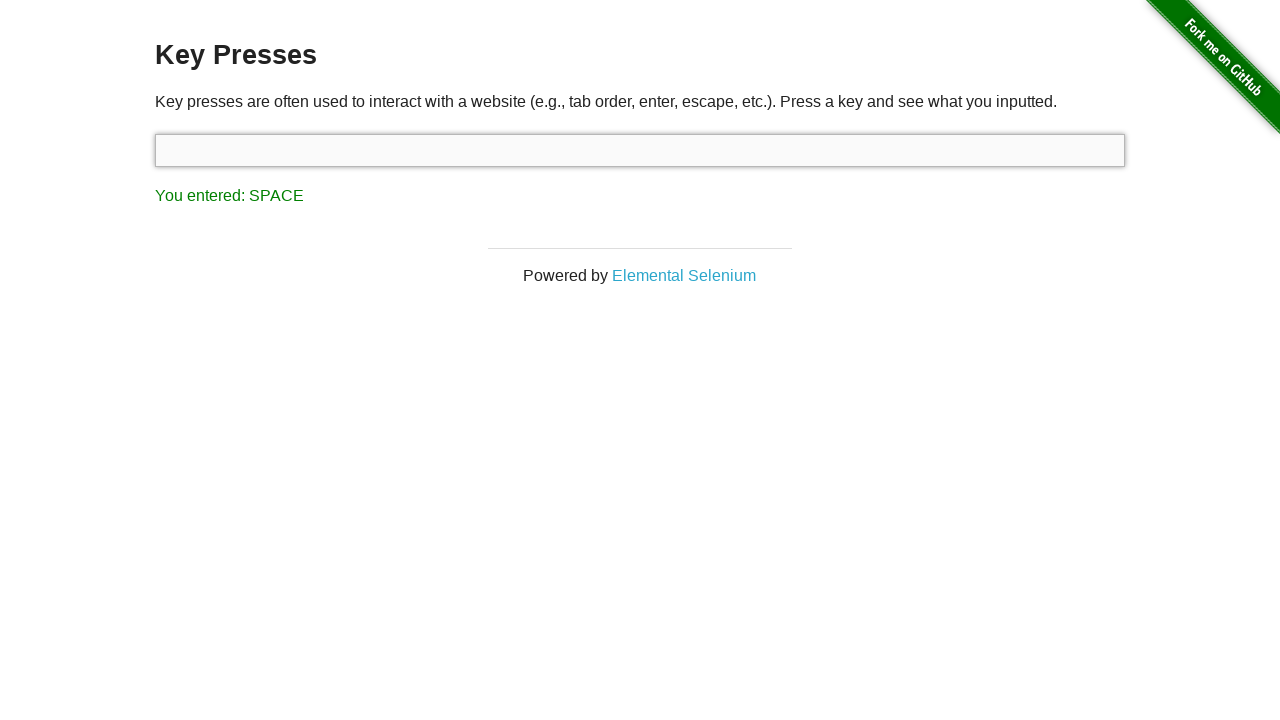

Retrieved result text: 'You entered: SPACE'
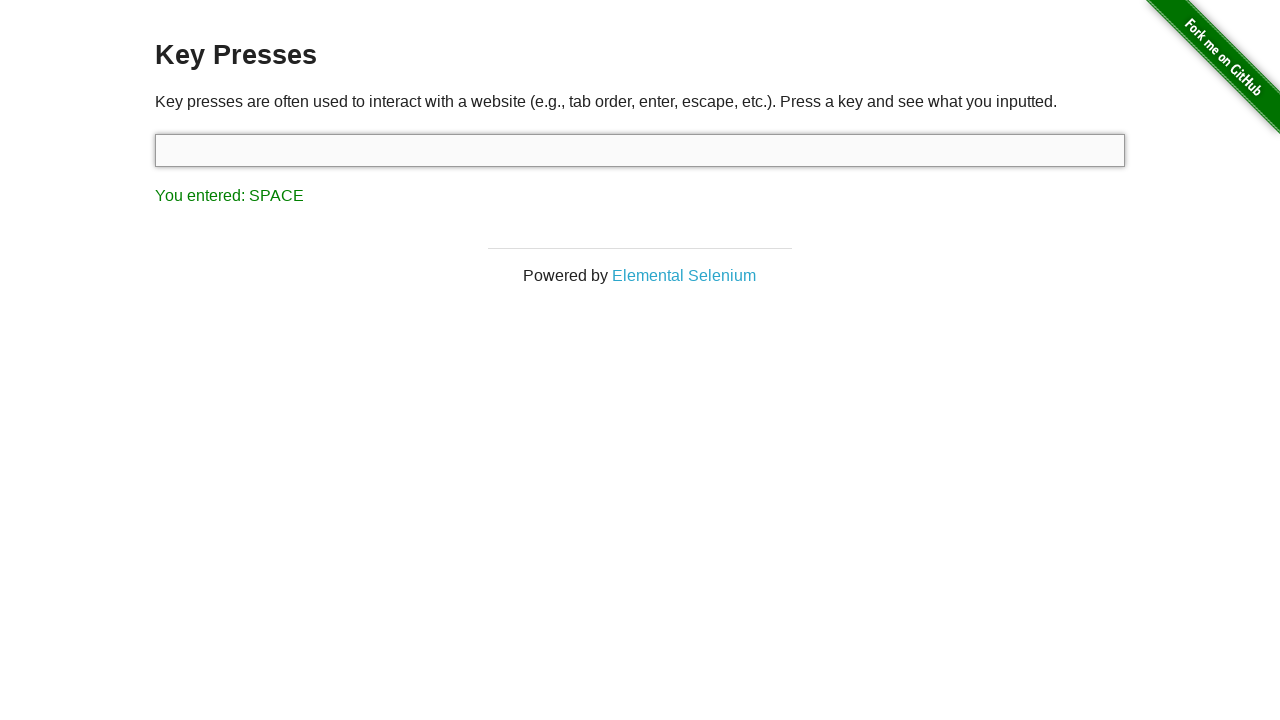

Verified Space key press result is correct
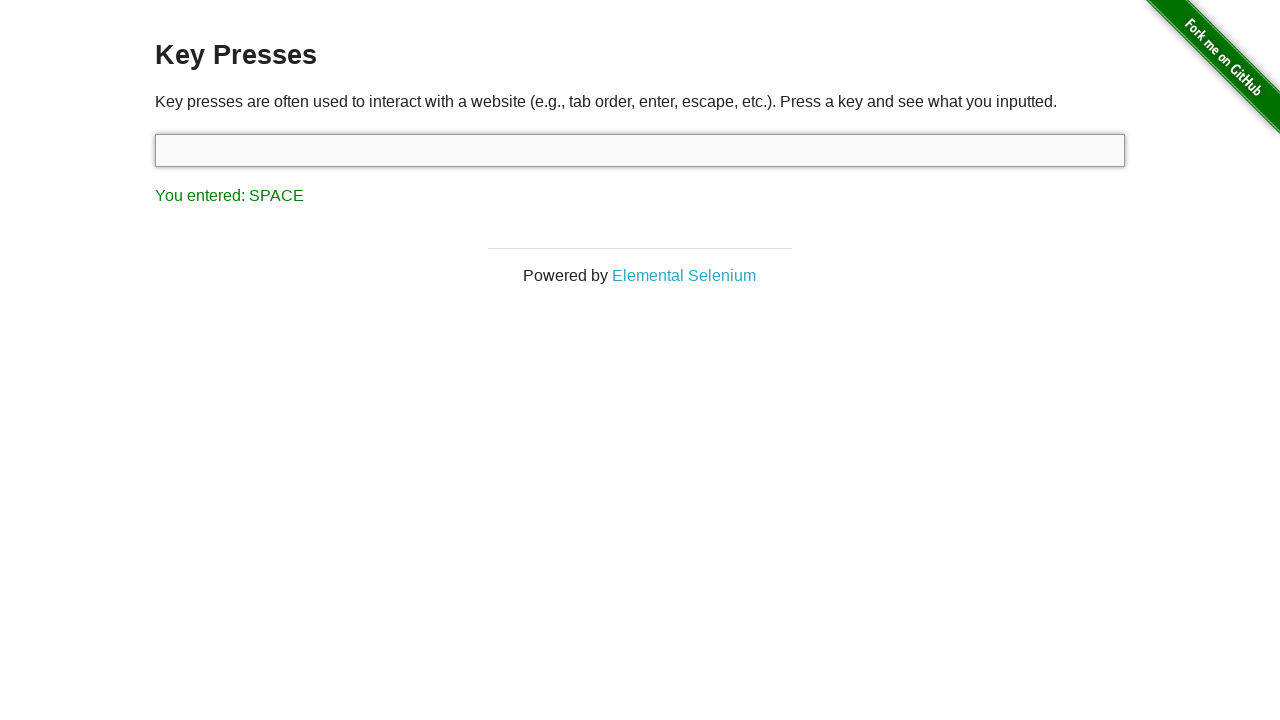

Pressed Tab key via keyboard
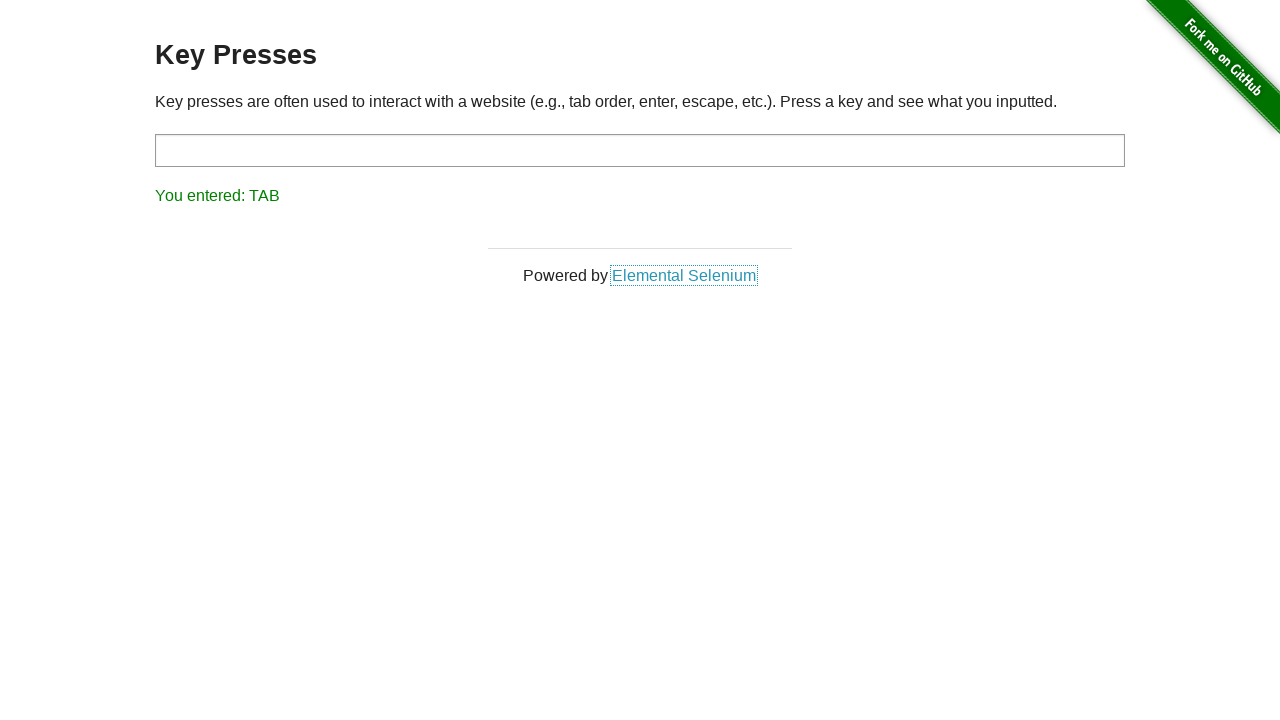

Retrieved result text: 'You entered: TAB'
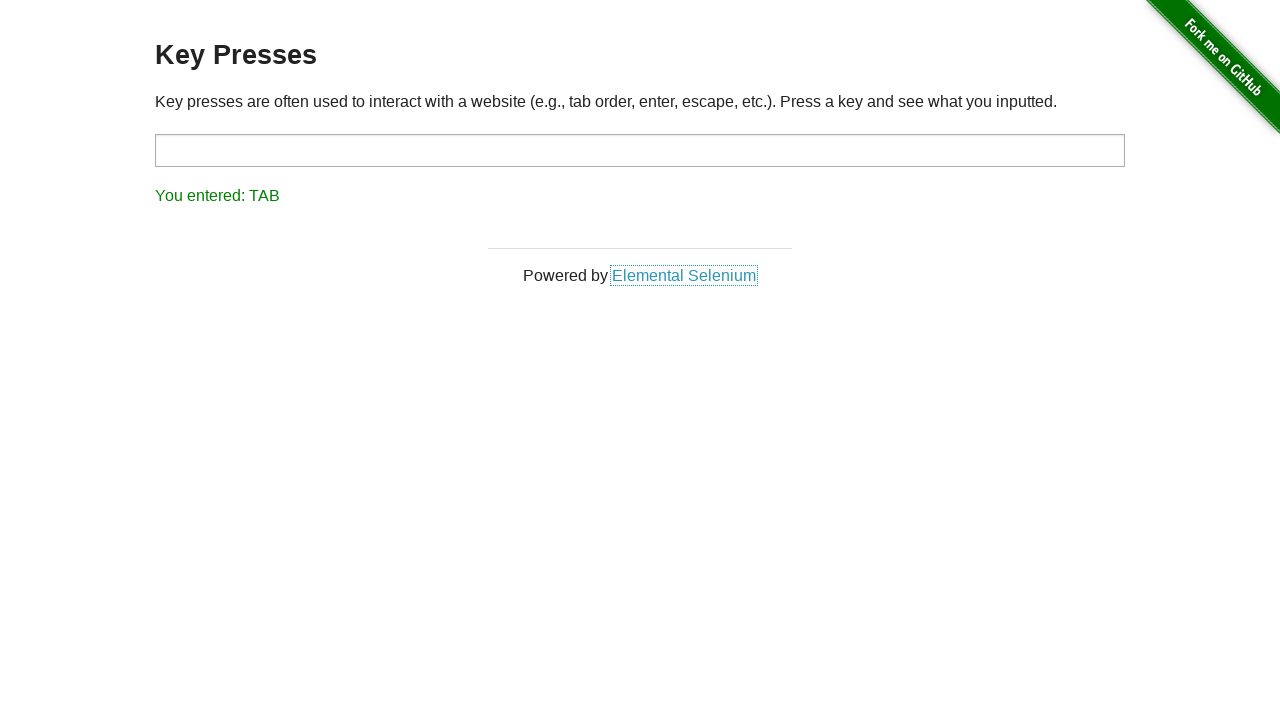

Verified Tab key press result is correct
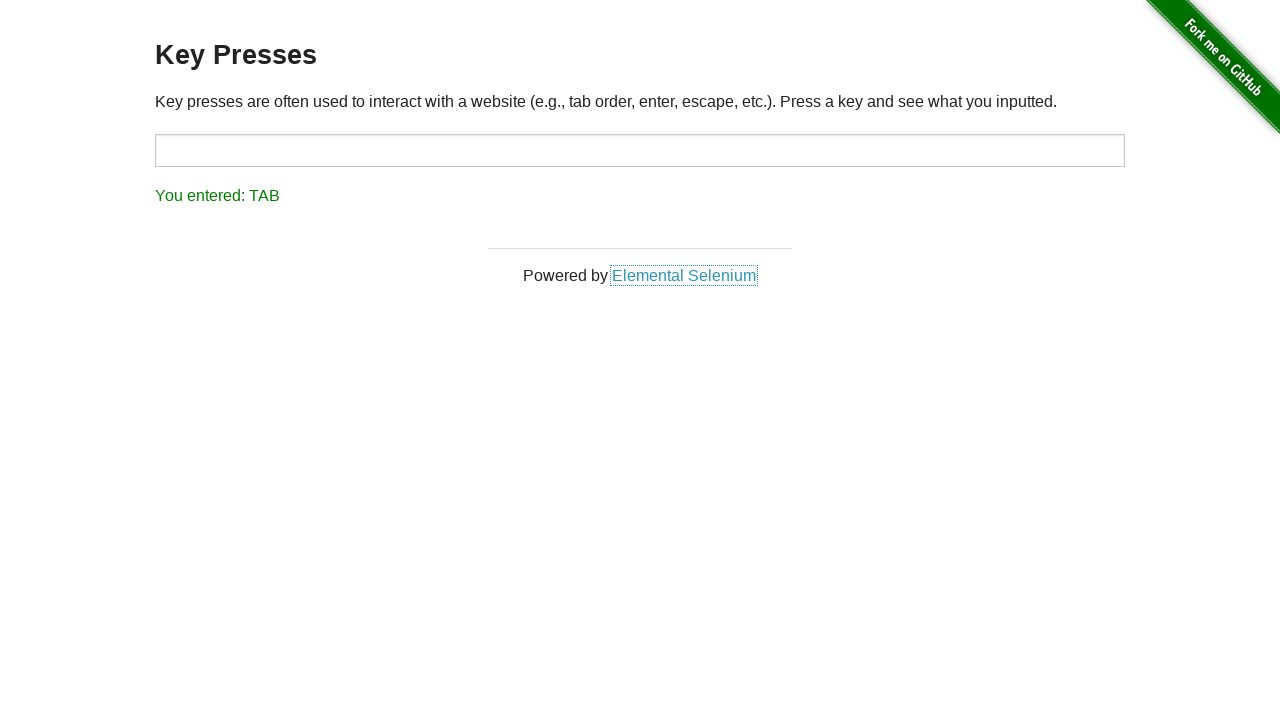

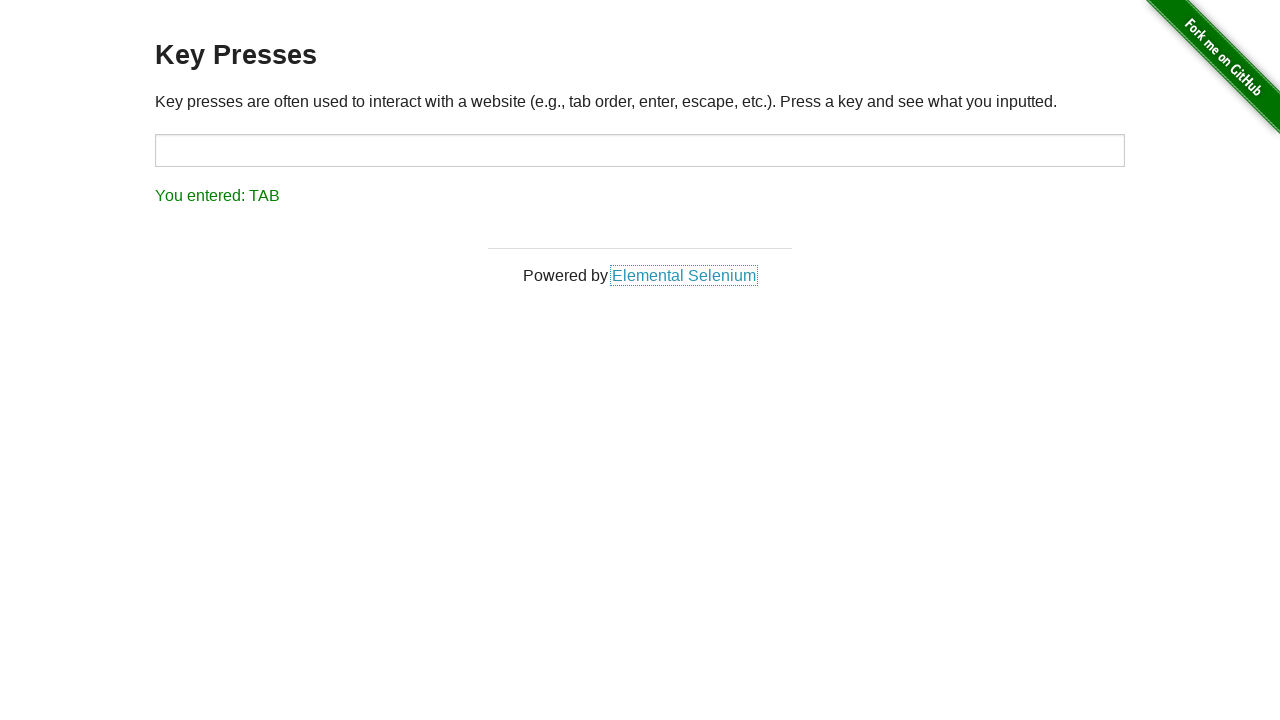